Clicks on the shop navigation link and verifies navigation to the products page

Starting URL: https://webshop-agil-testautomatiserare.netlify.app/checkout

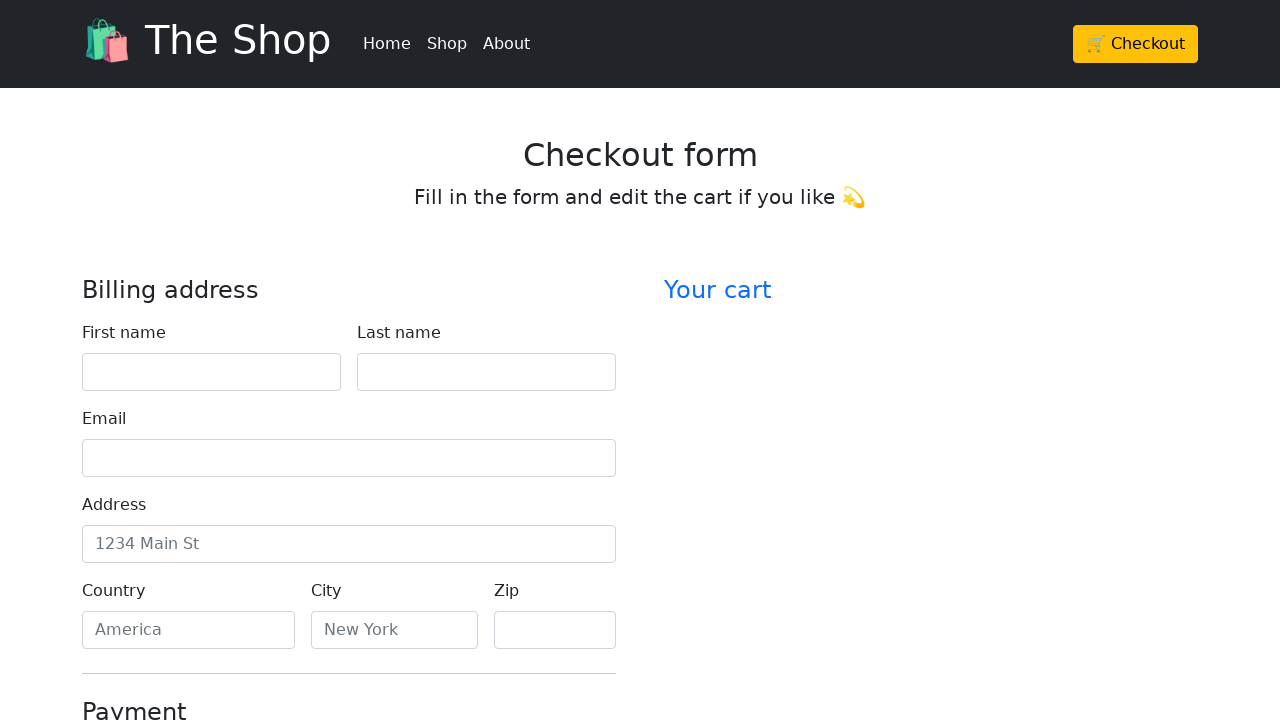

Clicked on shop navigation link at (447, 44) on (//a[@class='nav-link px-2 text-white'])[2]
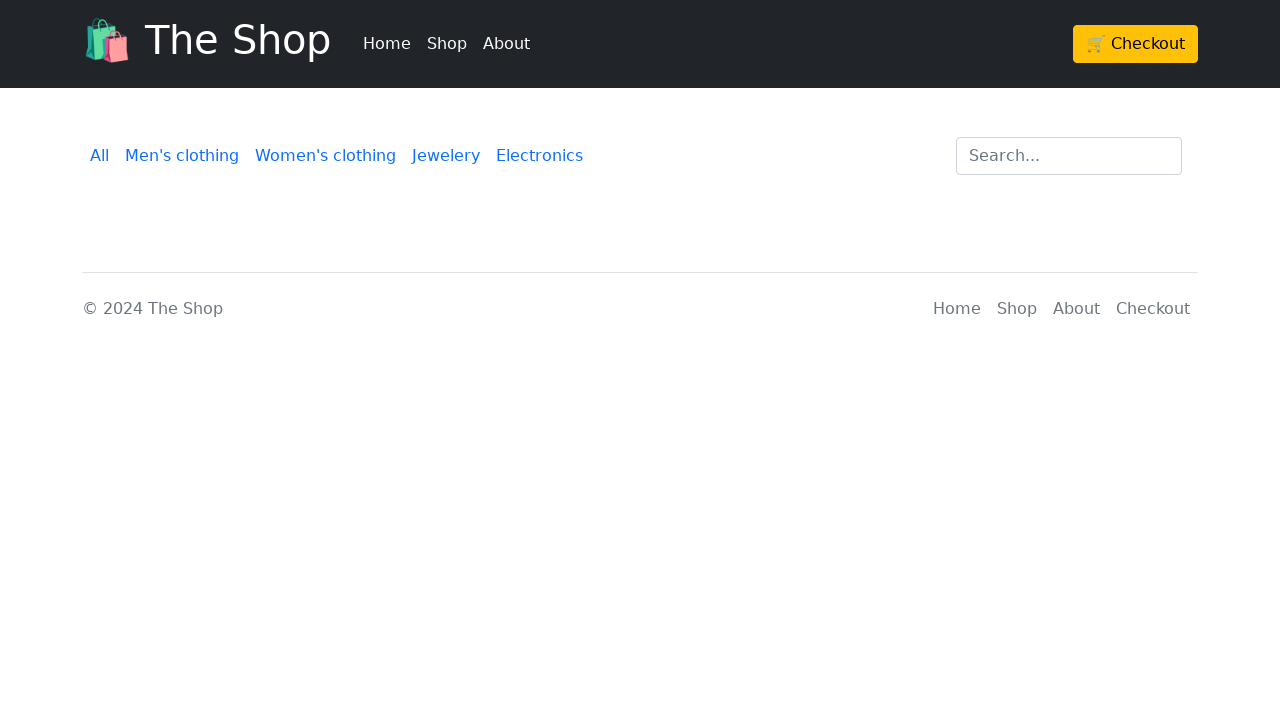

Verified navigation to products page
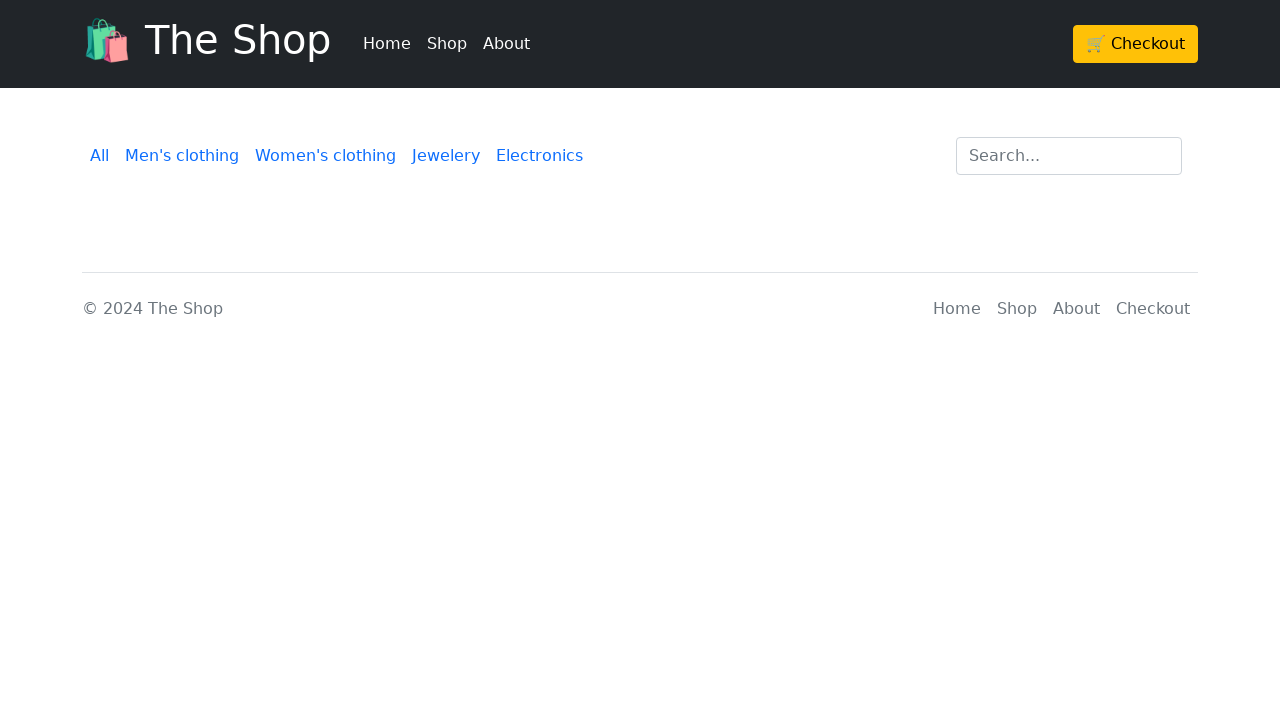

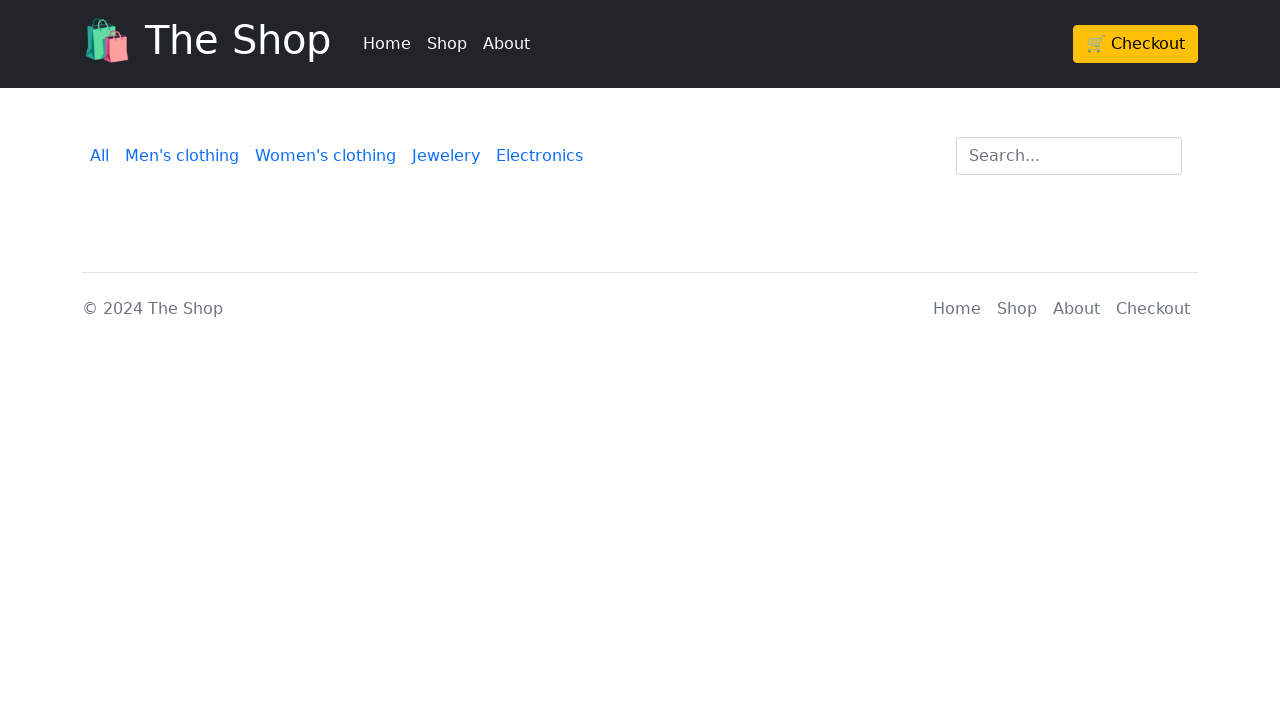